Tests window handling functionality by clicking a link that opens a new window, switching to it, verifying content, and then returning to the main window

Starting URL: https://the-internet.herokuapp.com/windows

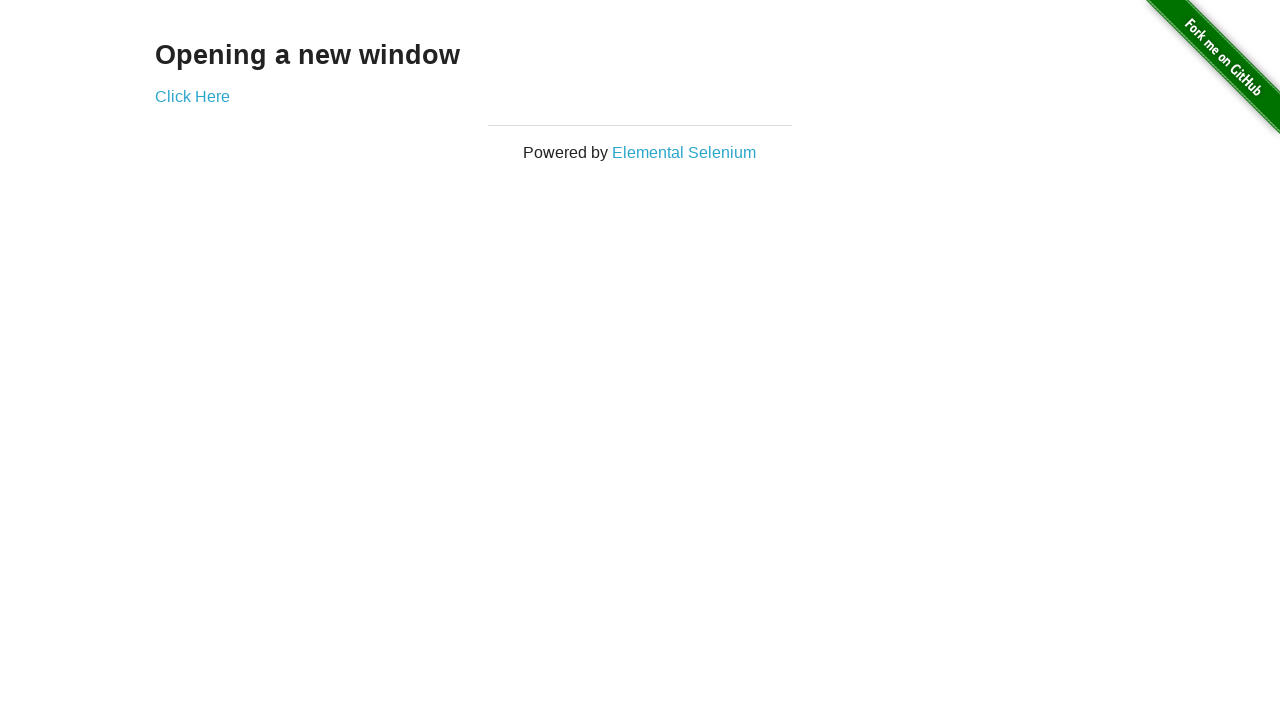

Clicked 'Click Here' link to open new window at (192, 96) on a:has-text('Click Here')
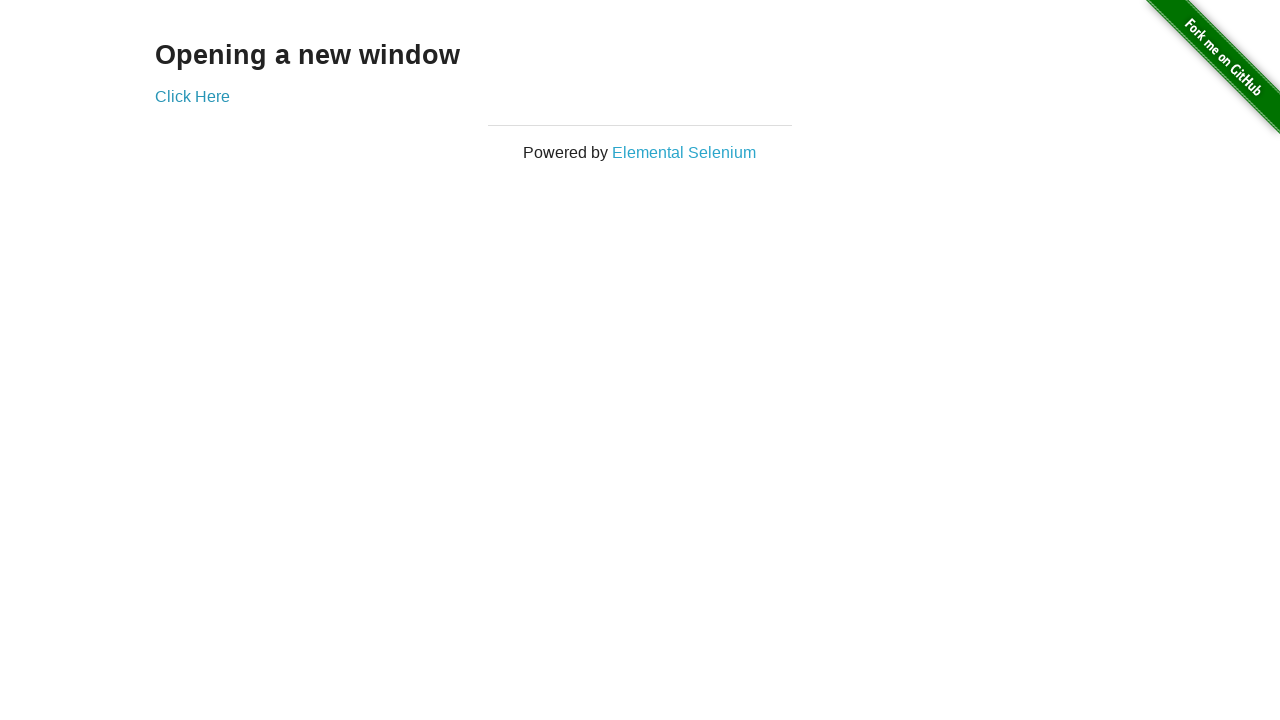

New window loaded and ready
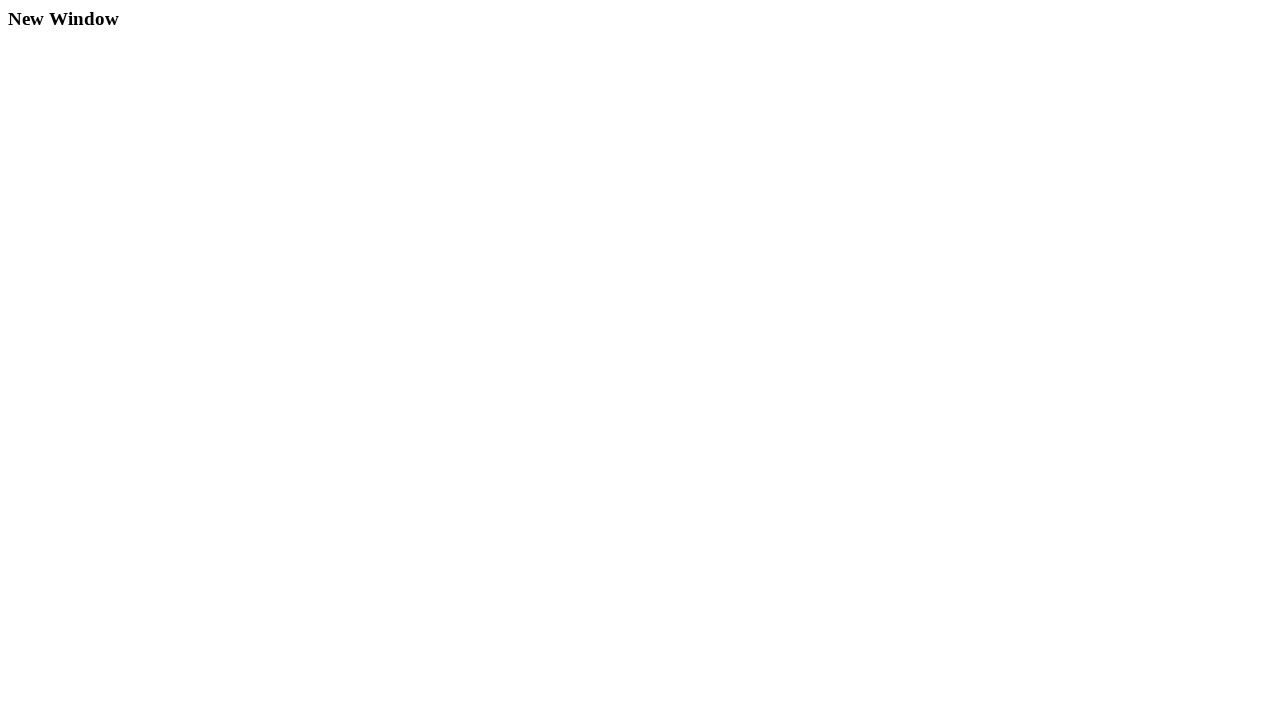

Retrieved h3 text from new window
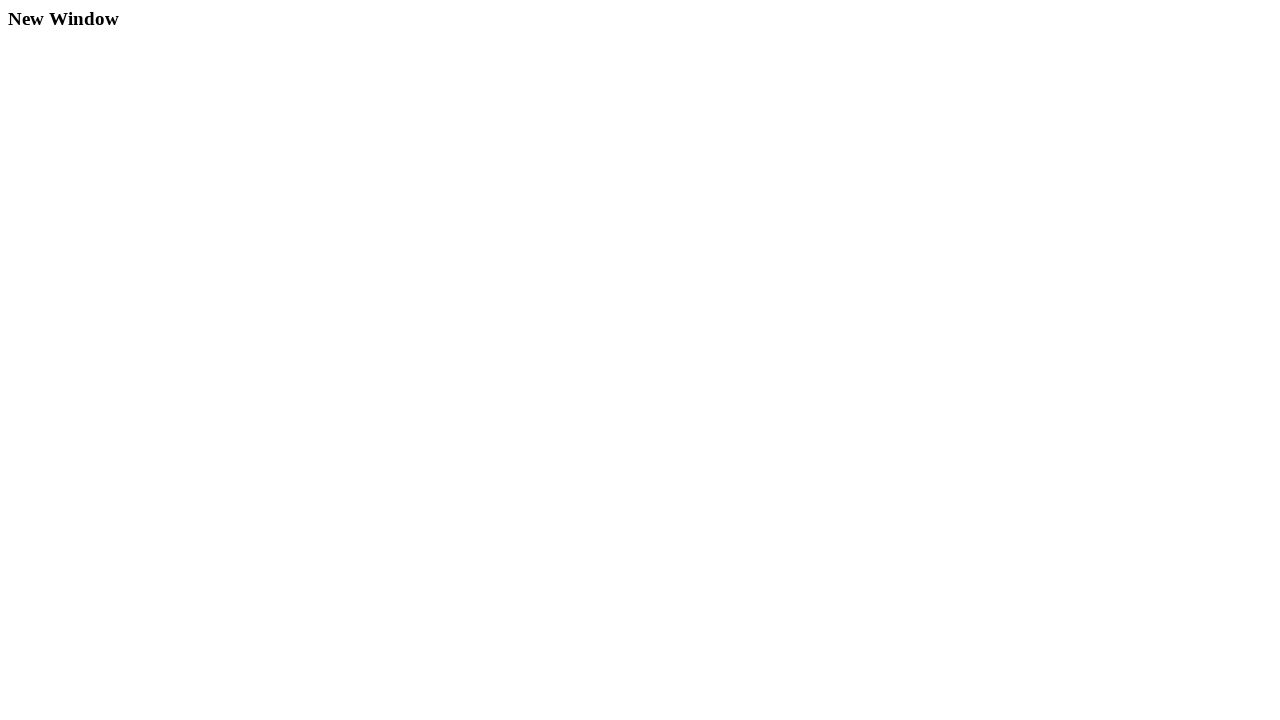

Verified h3 text is 'New Window'
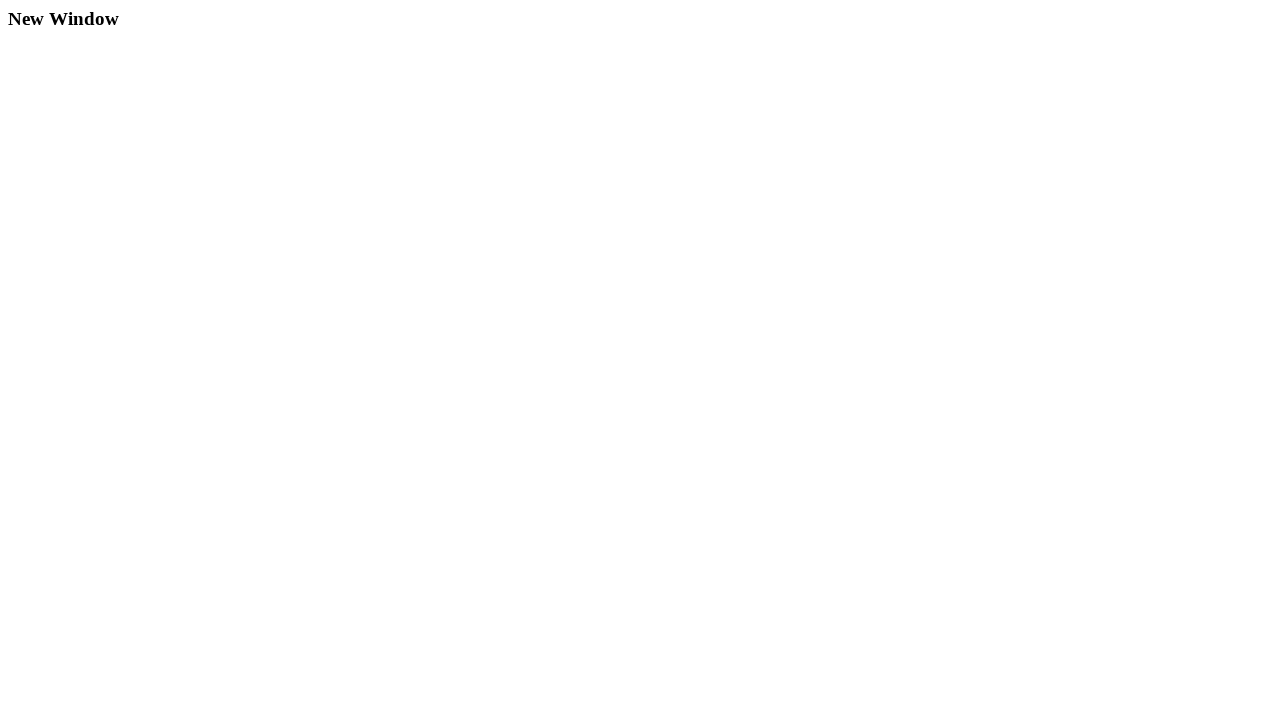

Closed the new window
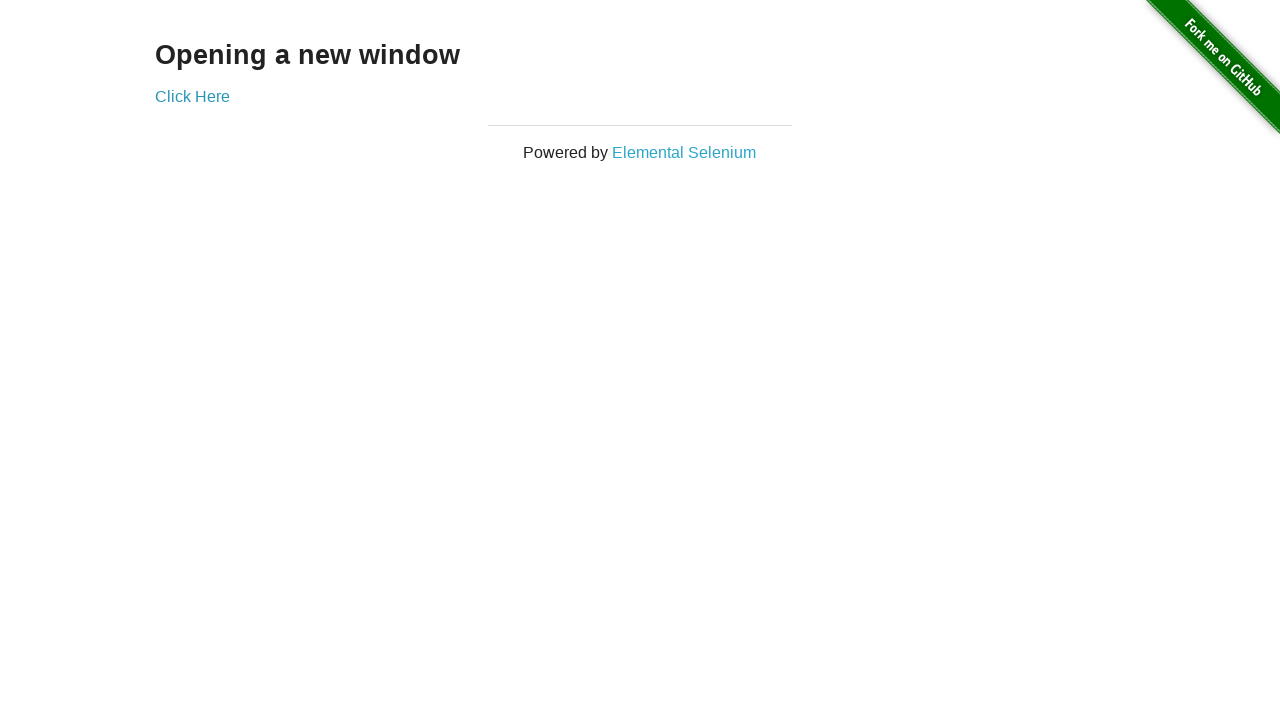

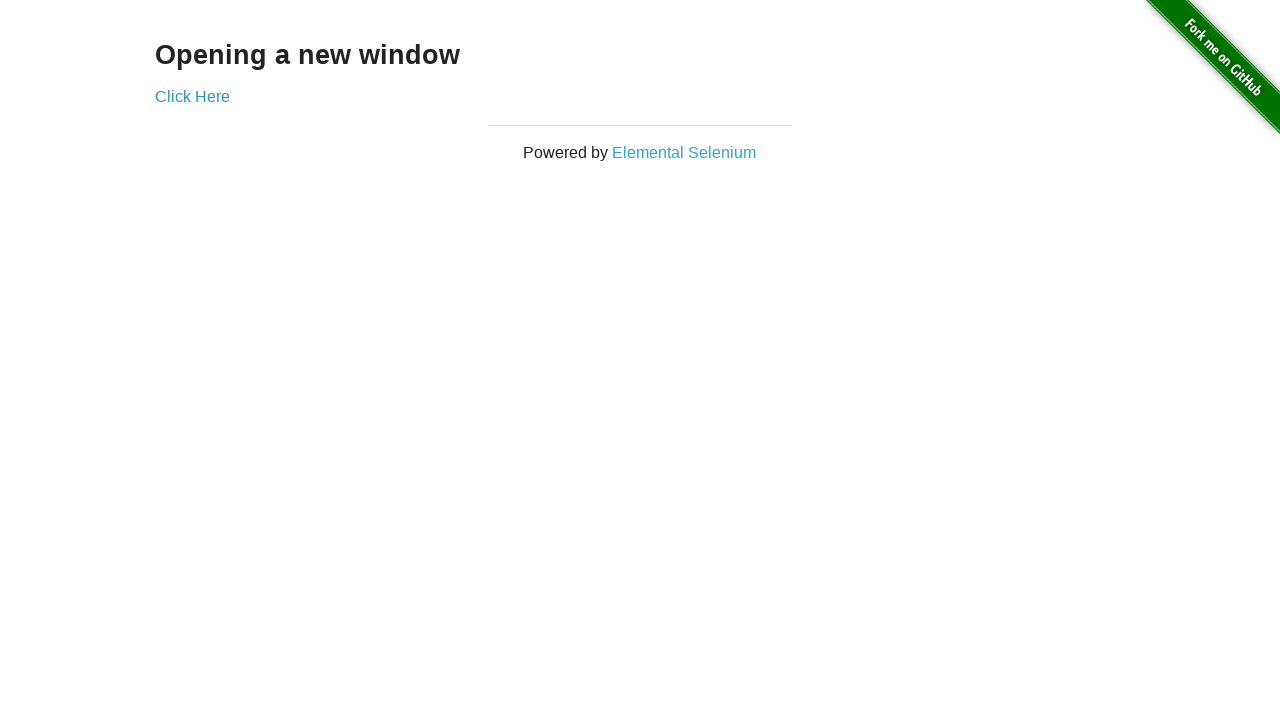